Tests calendar widget interaction by opening a date picker, navigating to October month, and selecting a specific date

Starting URL: https://seleniumpractise.blogspot.com/2016/08/how-to-handle-calendar-in-selenium.html

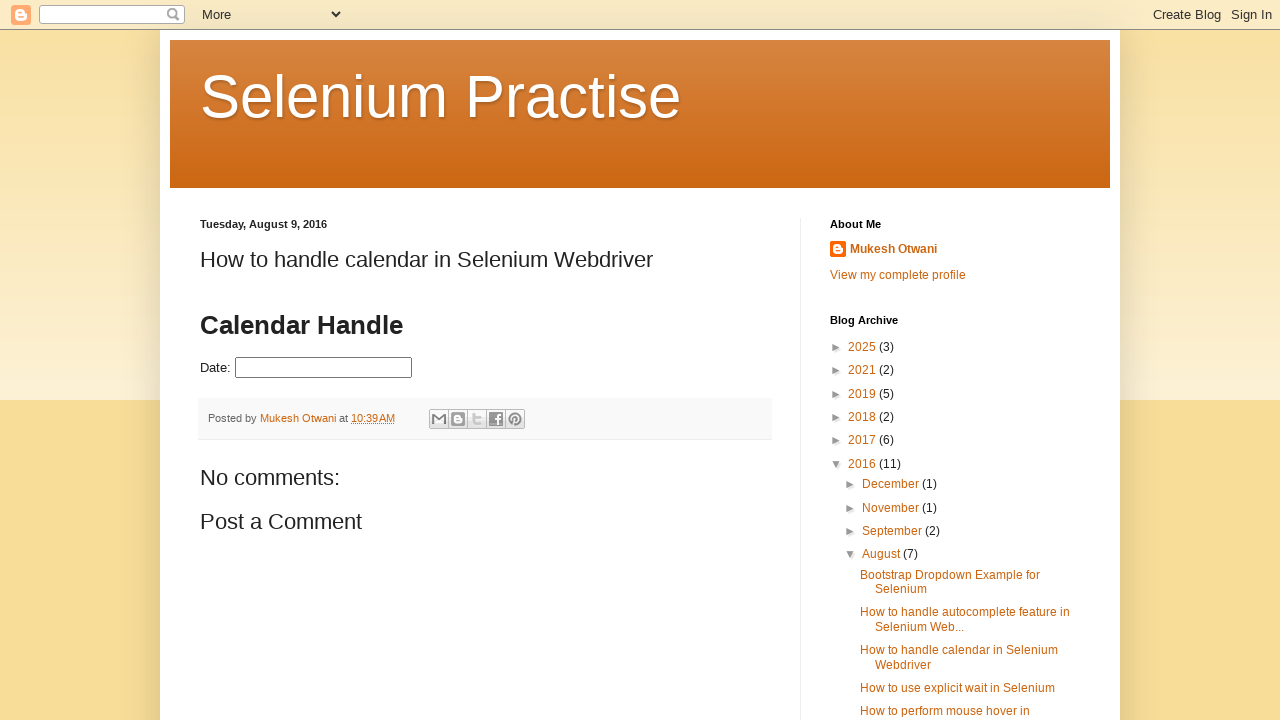

Clicked date picker field to open calendar widget at (324, 368) on #datepicker
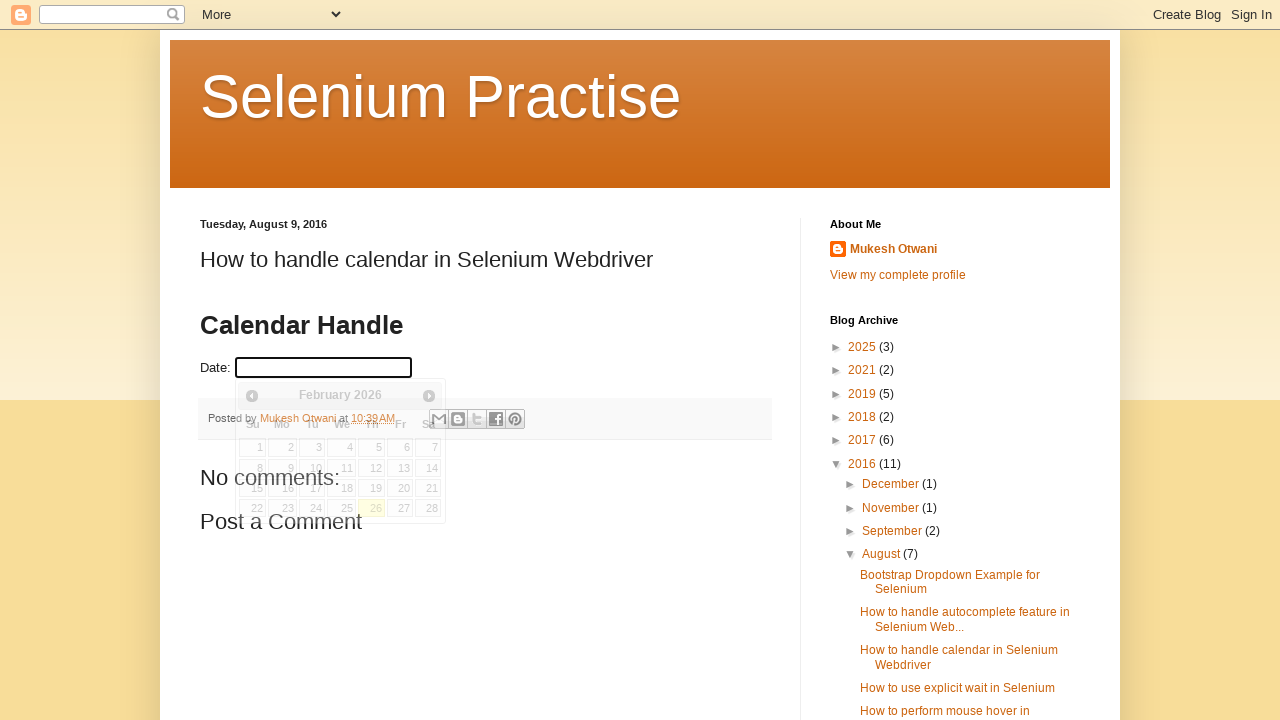

Retrieved current month from calendar
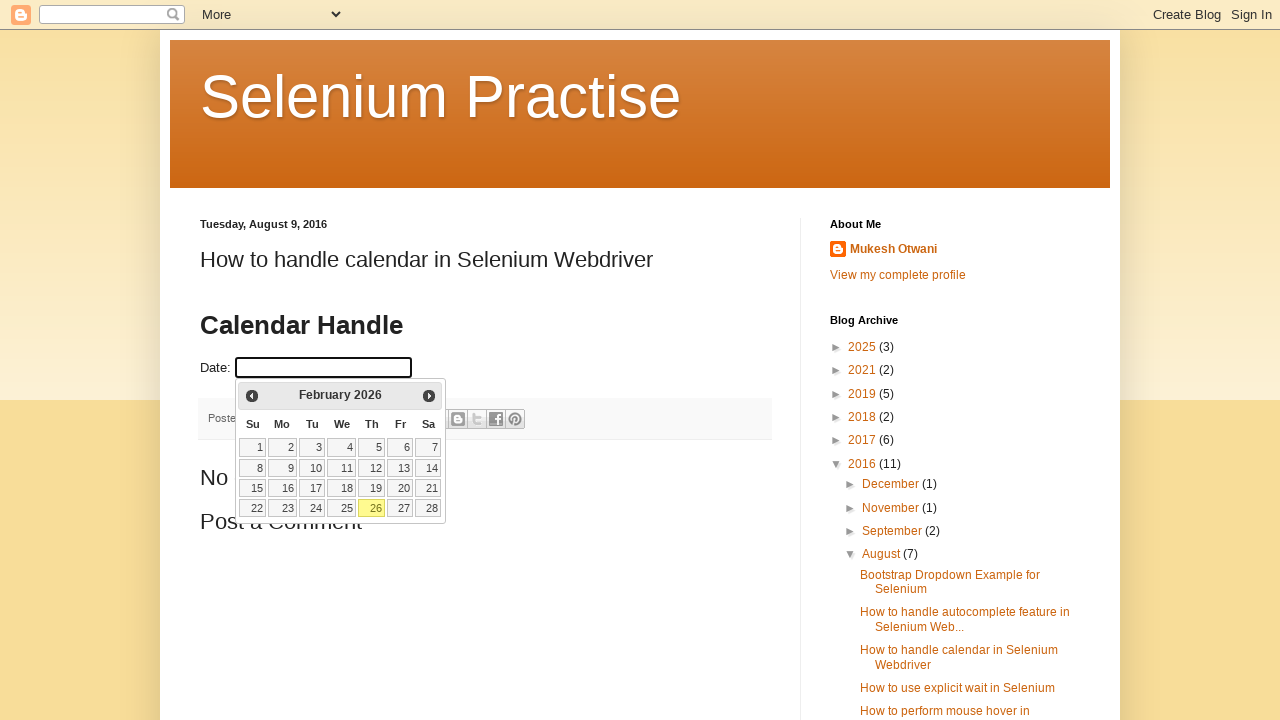

Clicked next button to navigate to the next month at (429, 396) on a[data-handler='next']
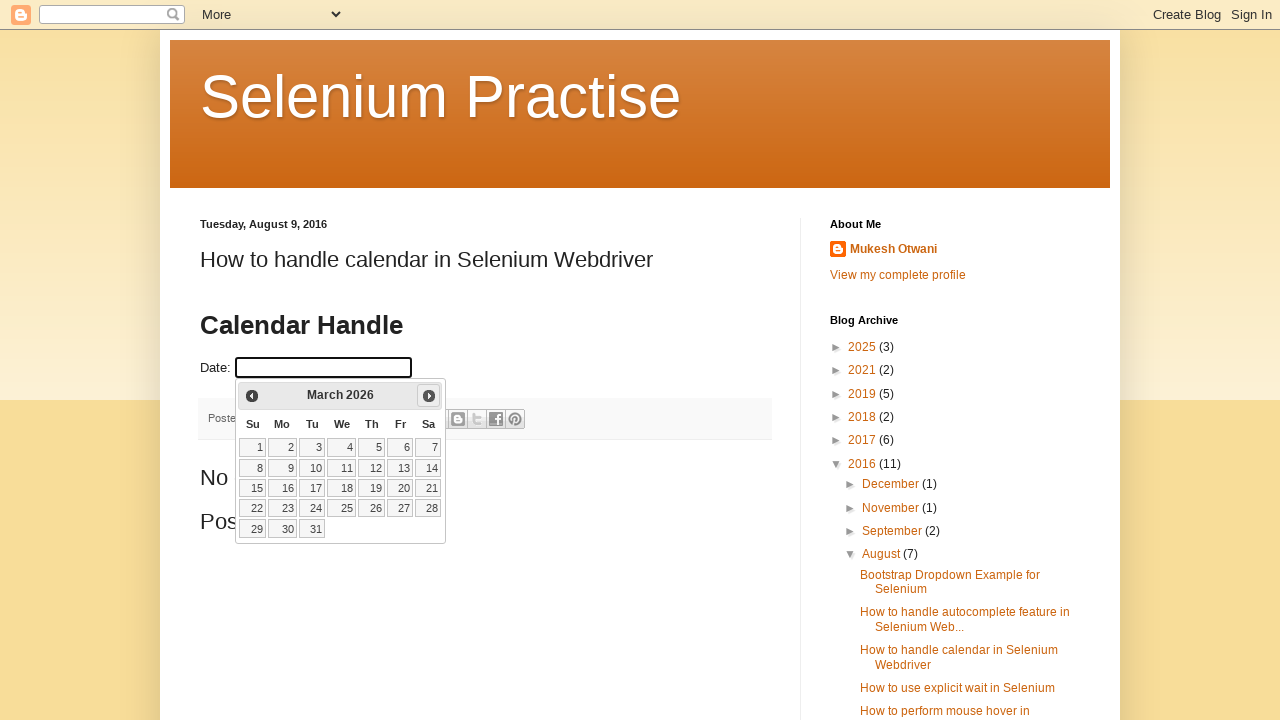

Retrieved updated month from calendar
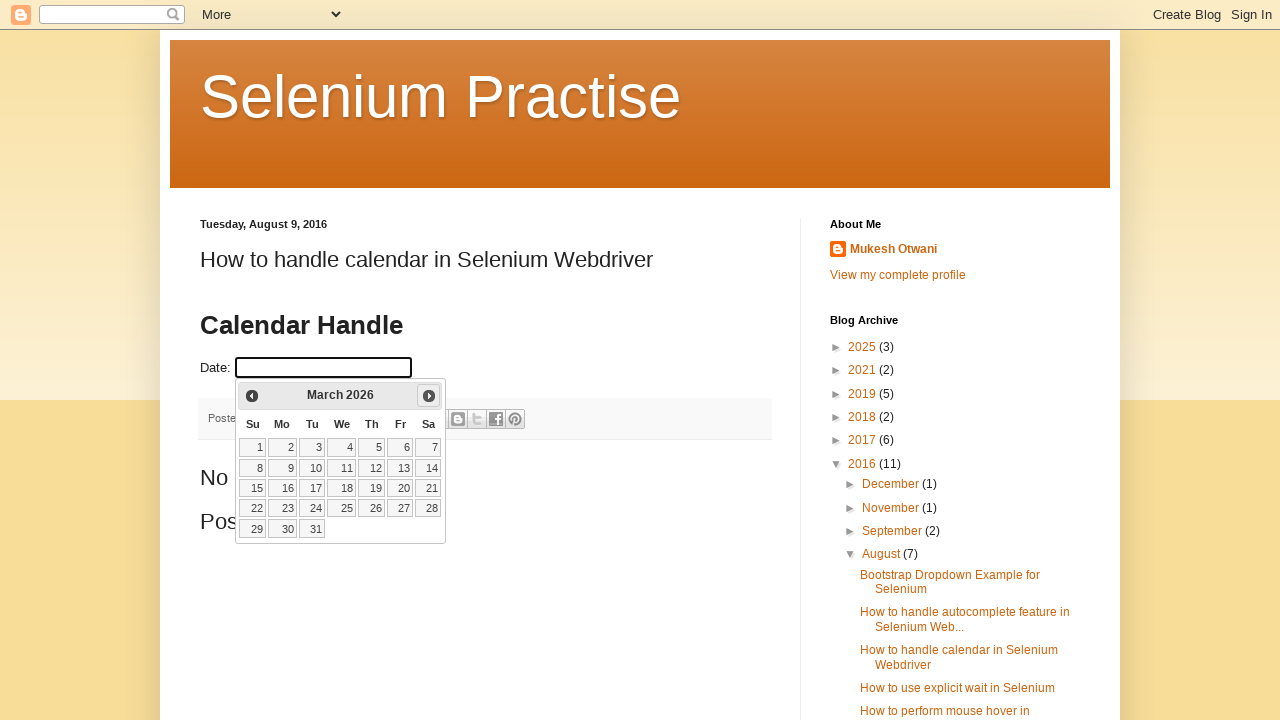

Clicked next button to navigate to the next month at (429, 396) on a[data-handler='next']
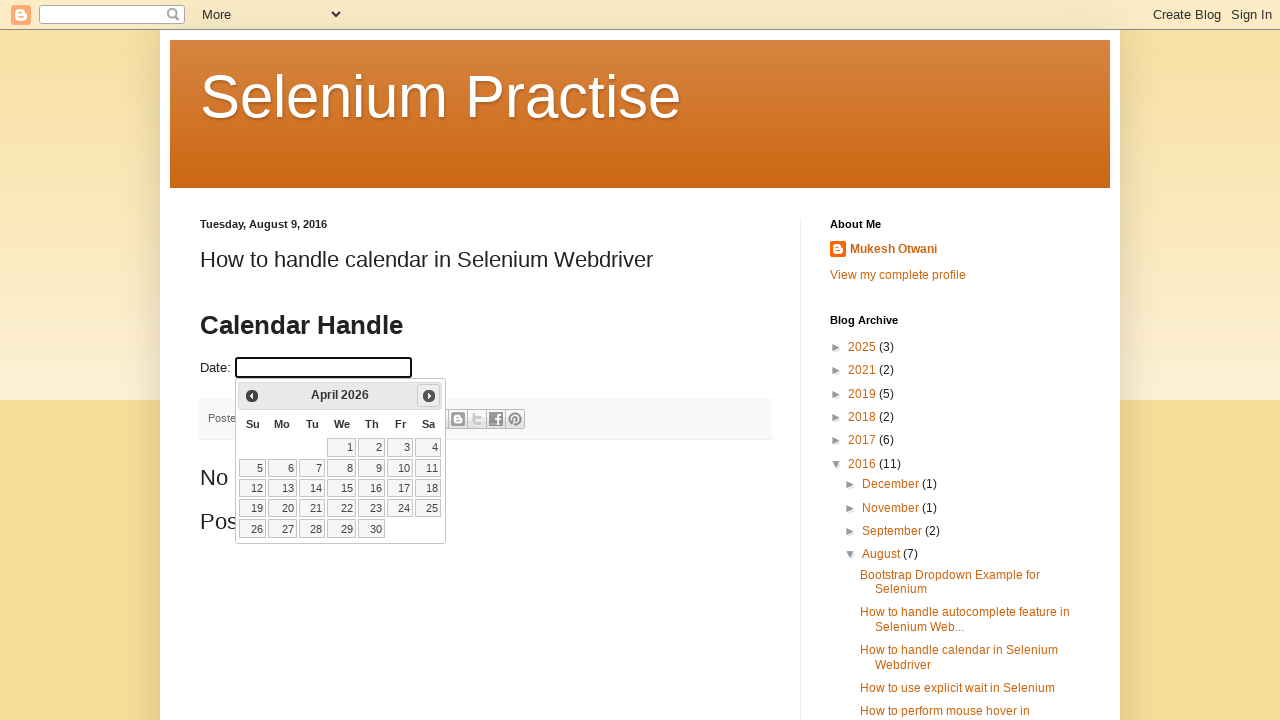

Retrieved updated month from calendar
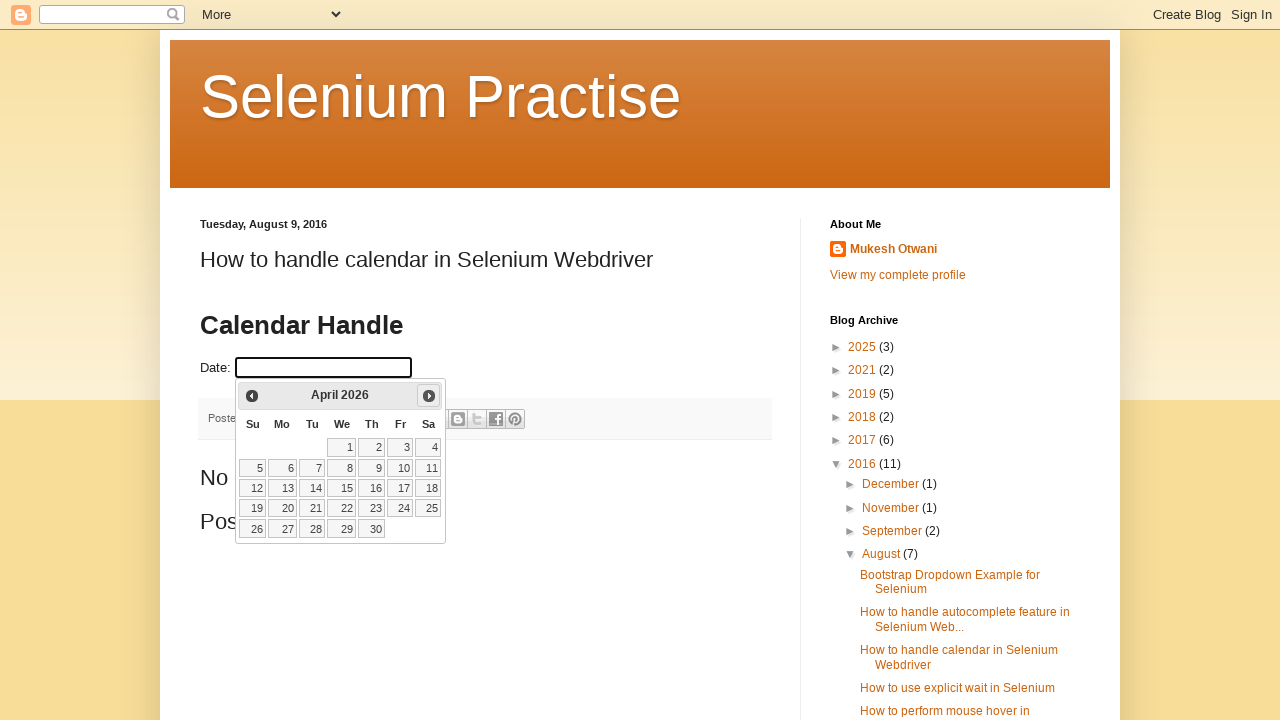

Clicked next button to navigate to the next month at (429, 396) on a[data-handler='next']
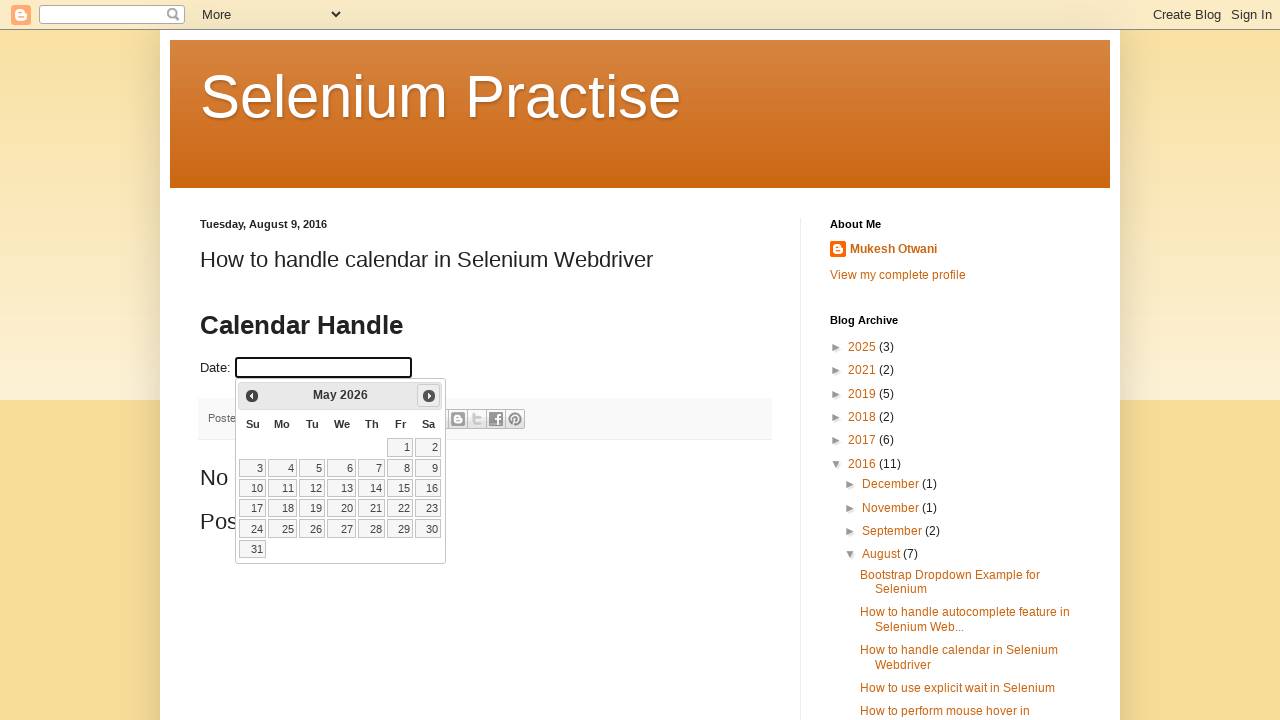

Retrieved updated month from calendar
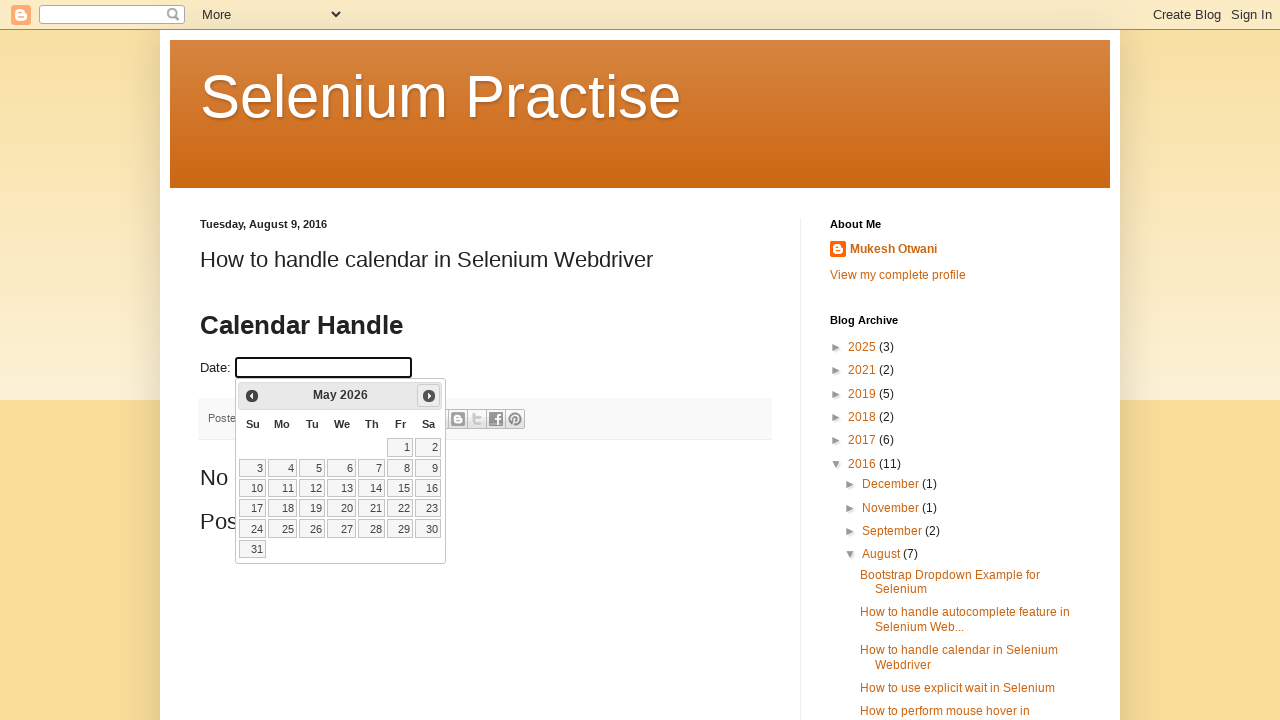

Clicked next button to navigate to the next month at (429, 396) on a[data-handler='next']
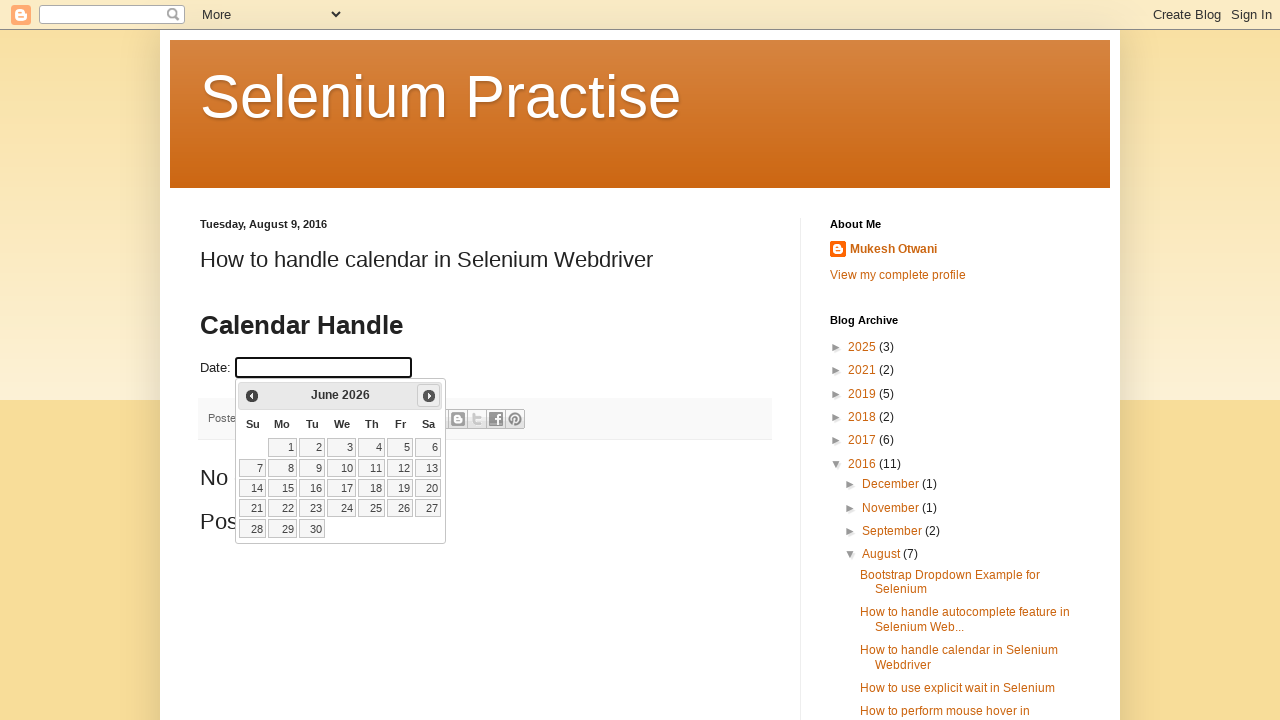

Retrieved updated month from calendar
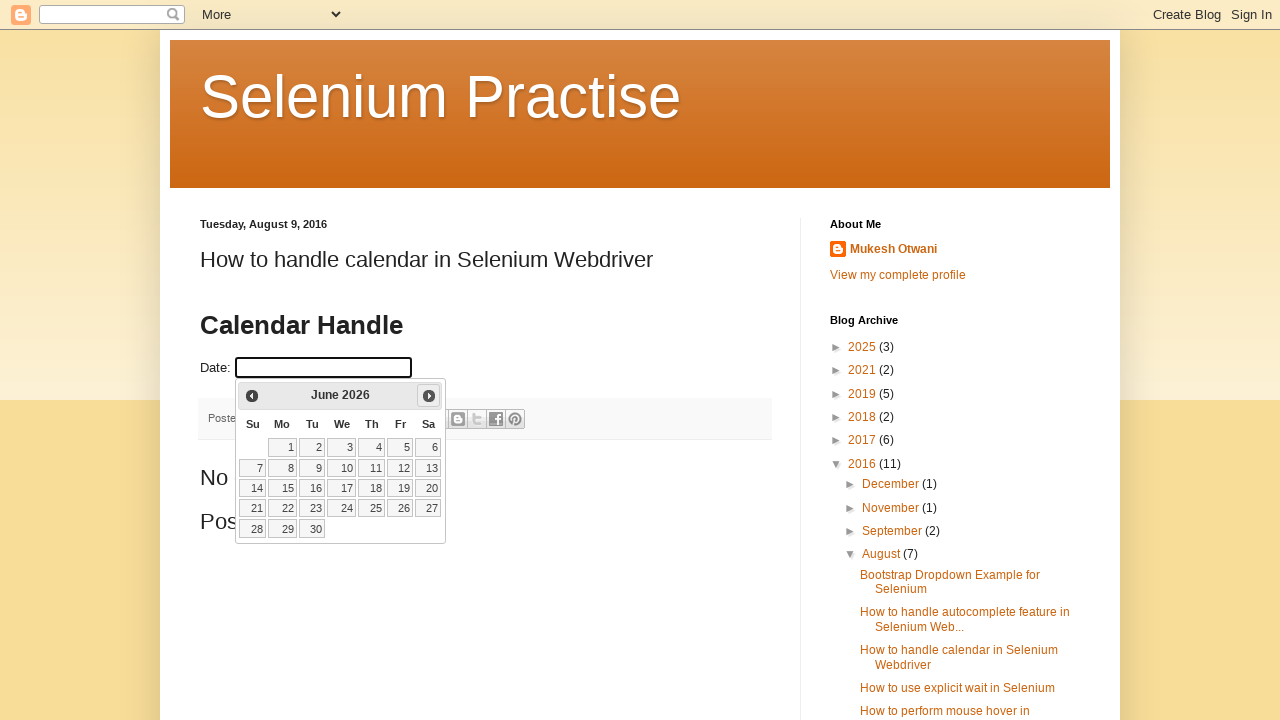

Clicked next button to navigate to the next month at (429, 396) on a[data-handler='next']
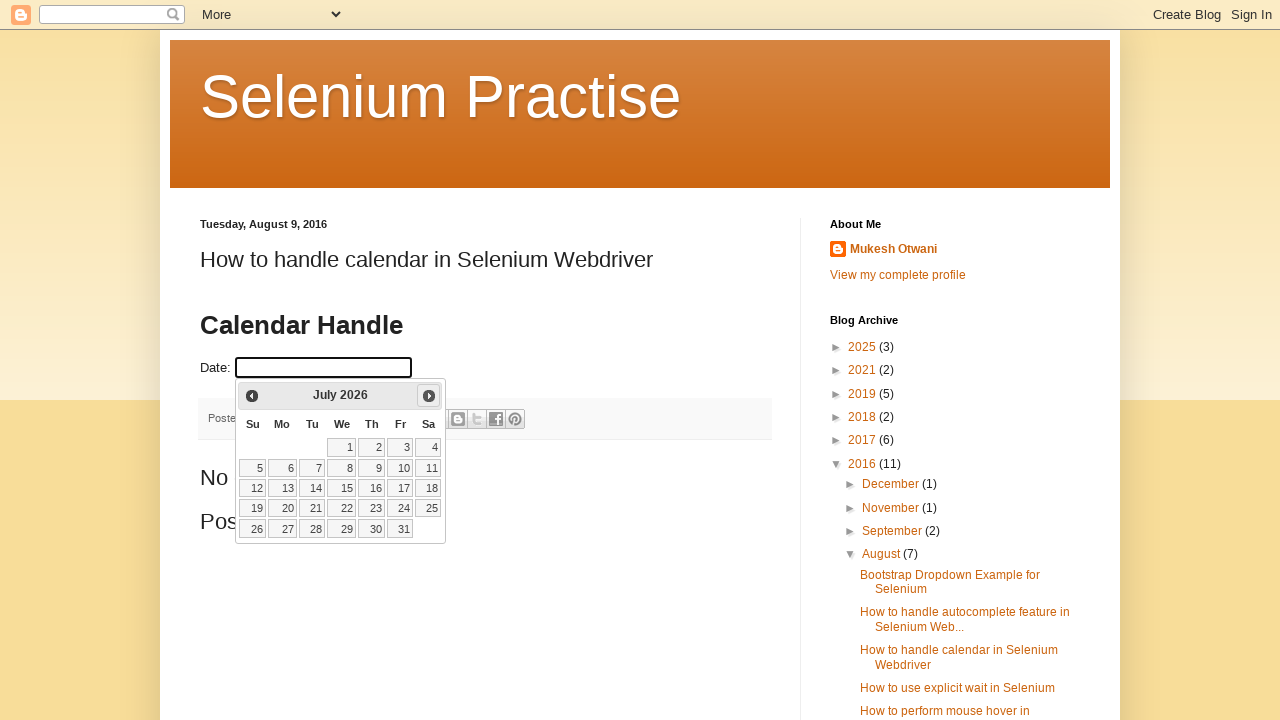

Retrieved updated month from calendar
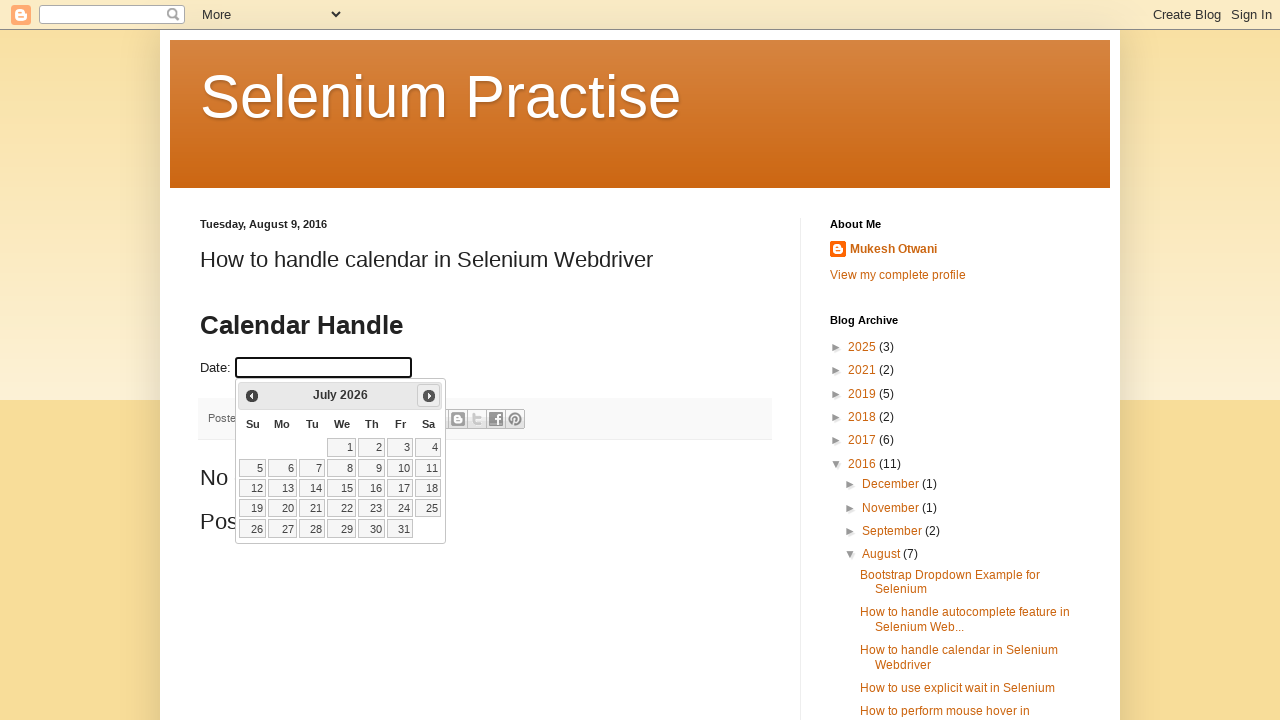

Clicked next button to navigate to the next month at (429, 396) on a[data-handler='next']
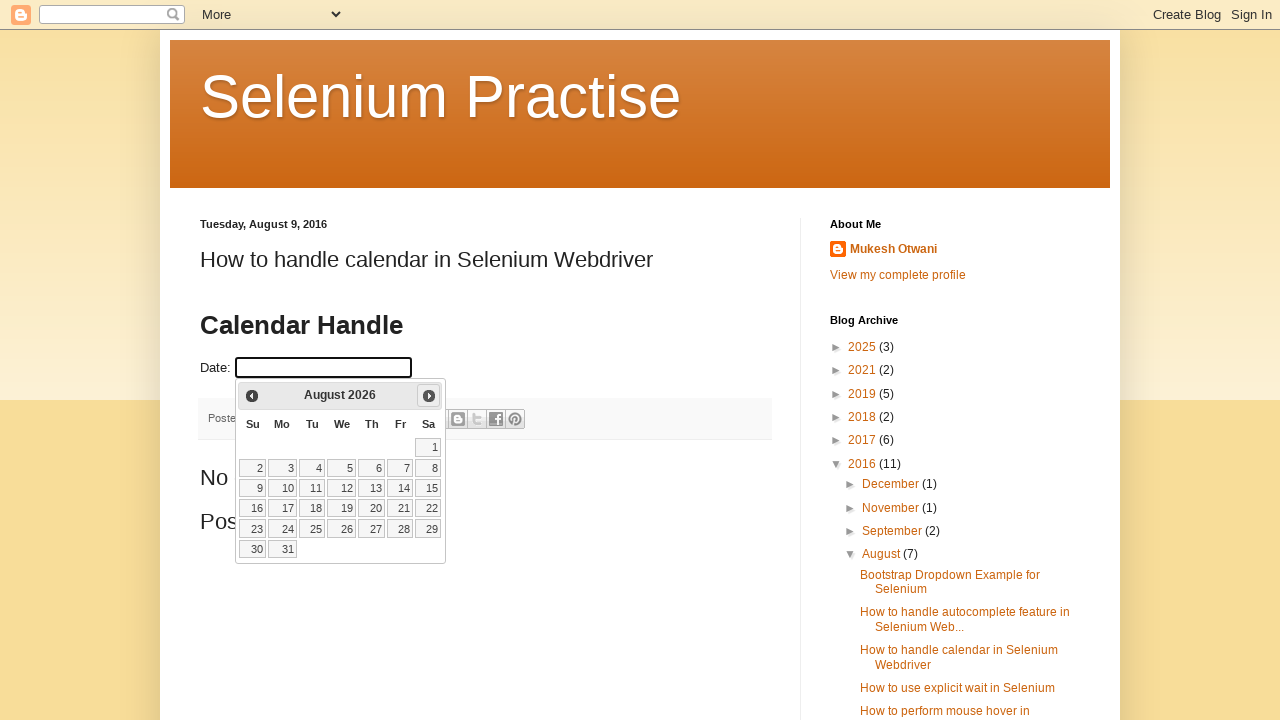

Retrieved updated month from calendar
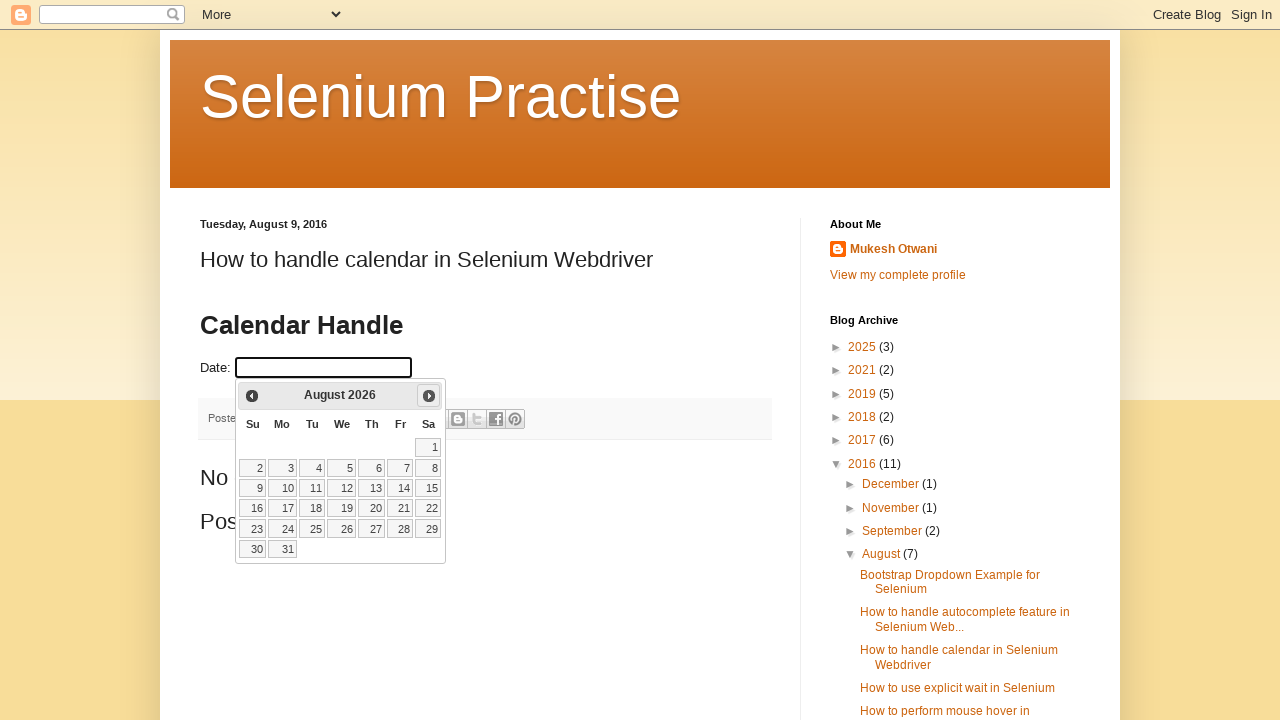

Clicked next button to navigate to the next month at (429, 396) on a[data-handler='next']
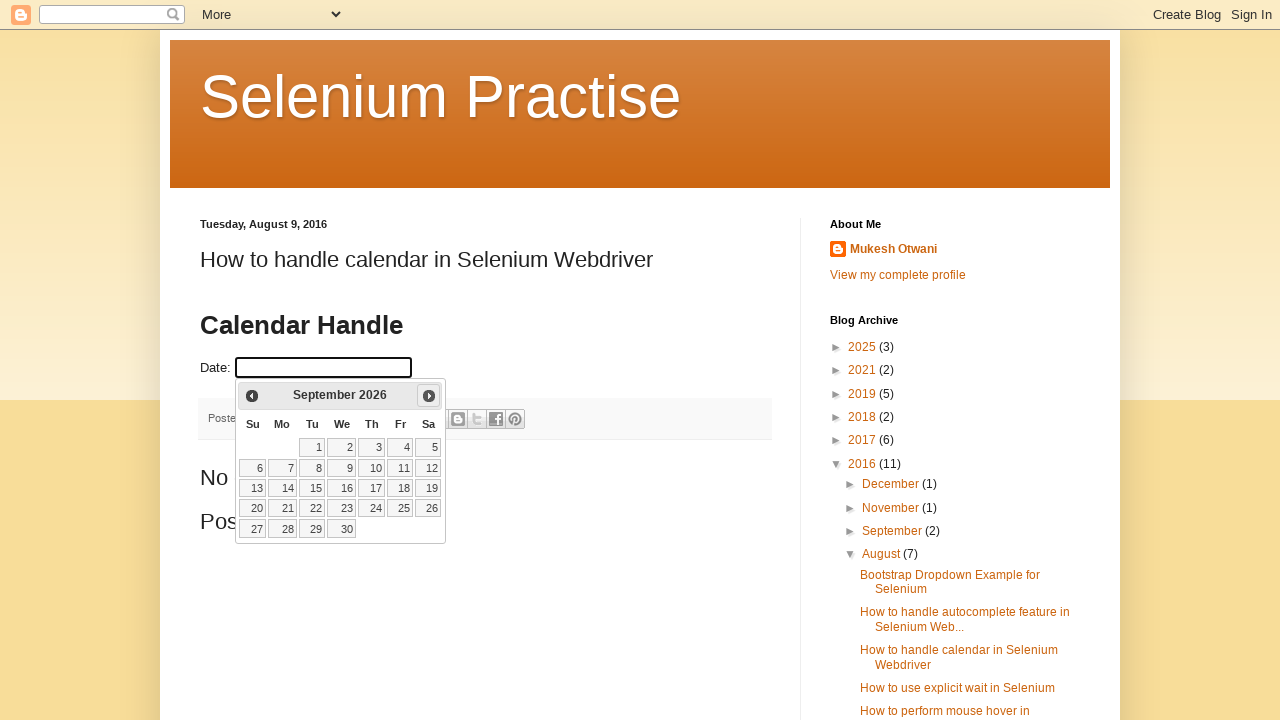

Retrieved updated month from calendar
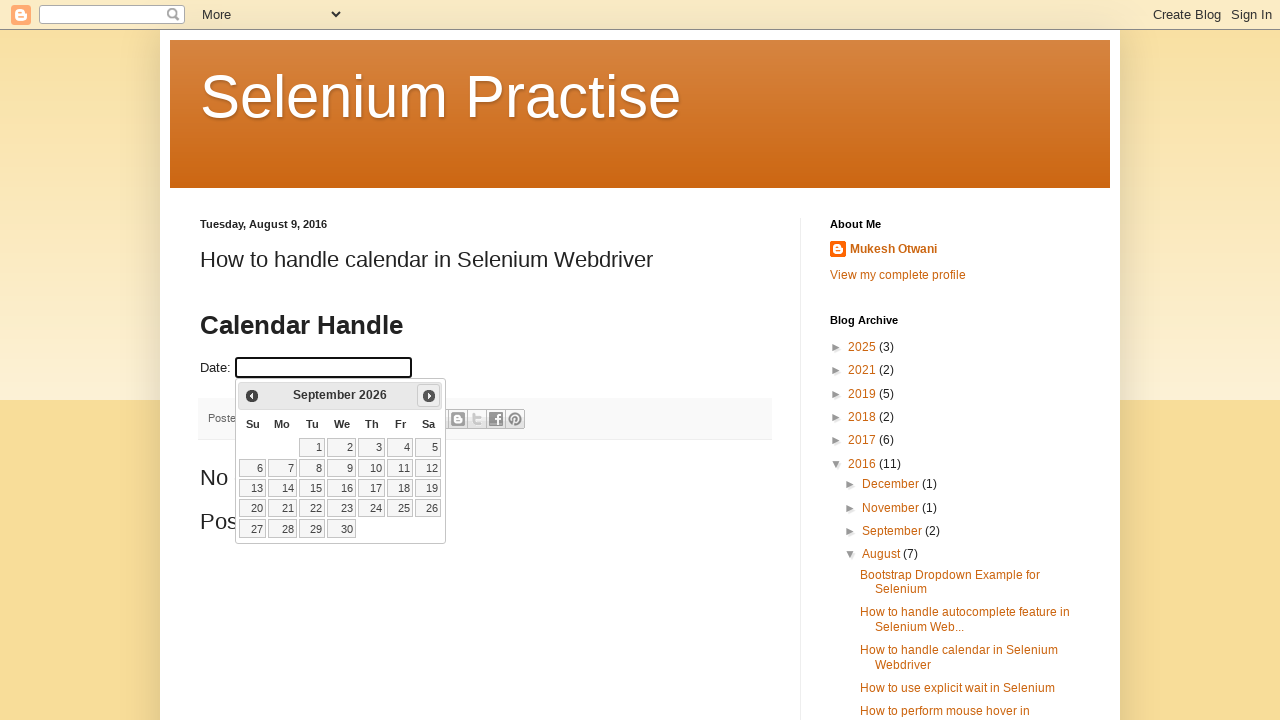

Clicked next button to navigate to the next month at (429, 396) on a[data-handler='next']
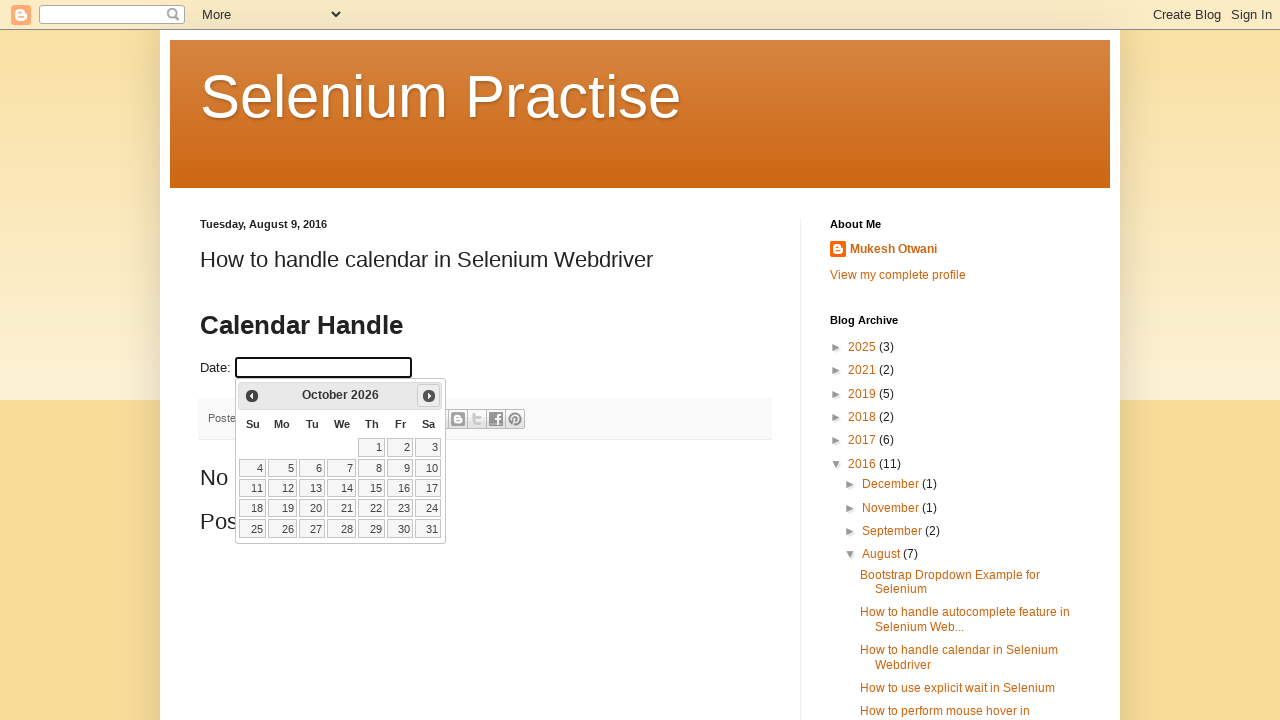

Retrieved updated month from calendar
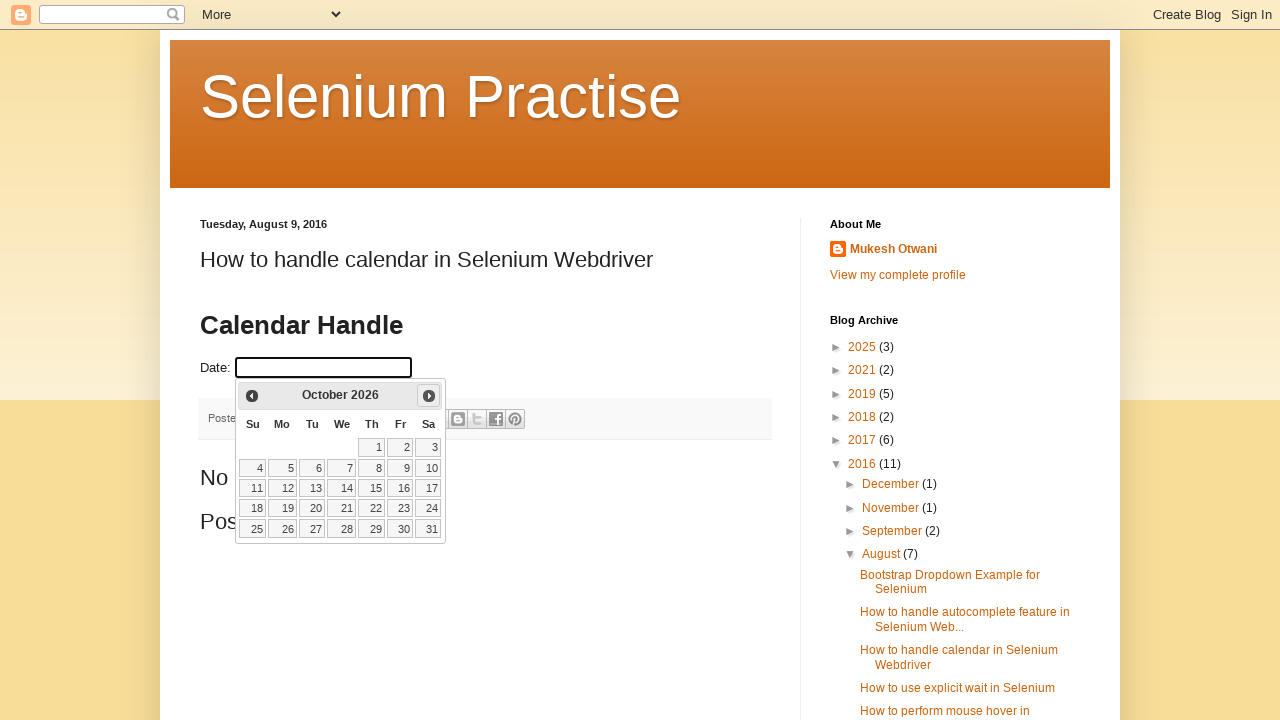

Selected October 2nd from the calendar at (400, 447) on td[data-handler='selectDay'] a:text('2')
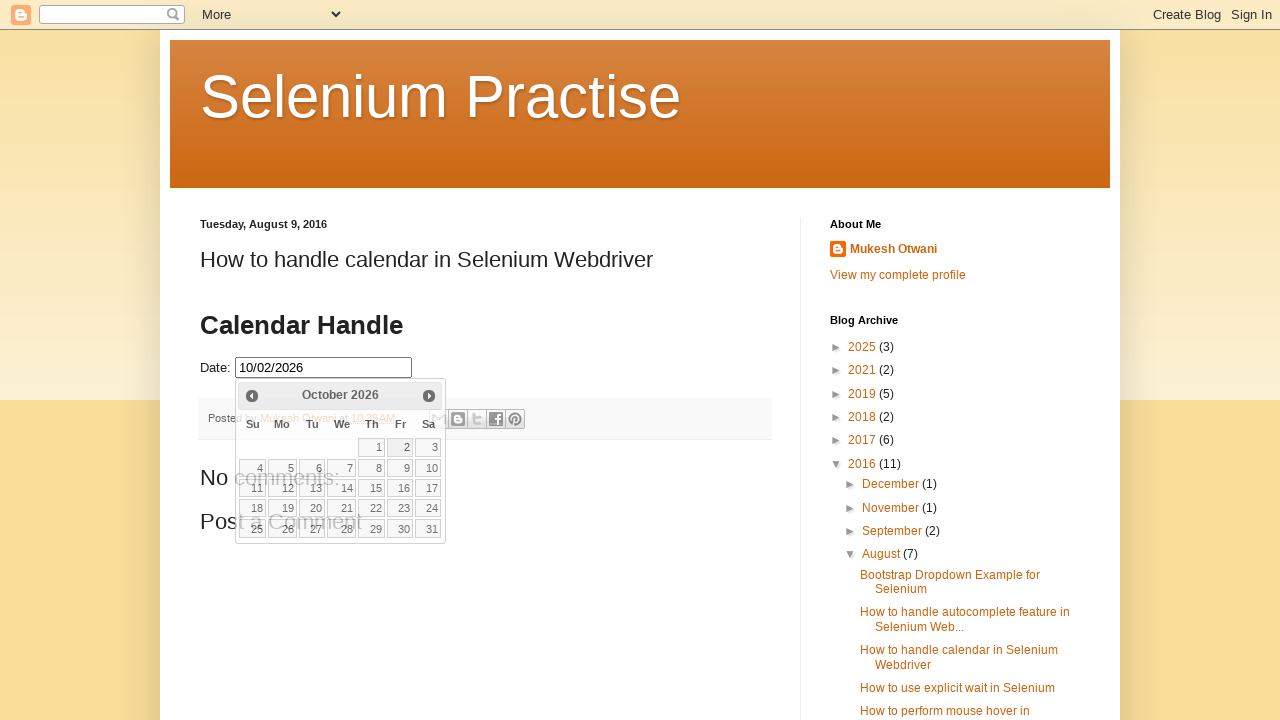

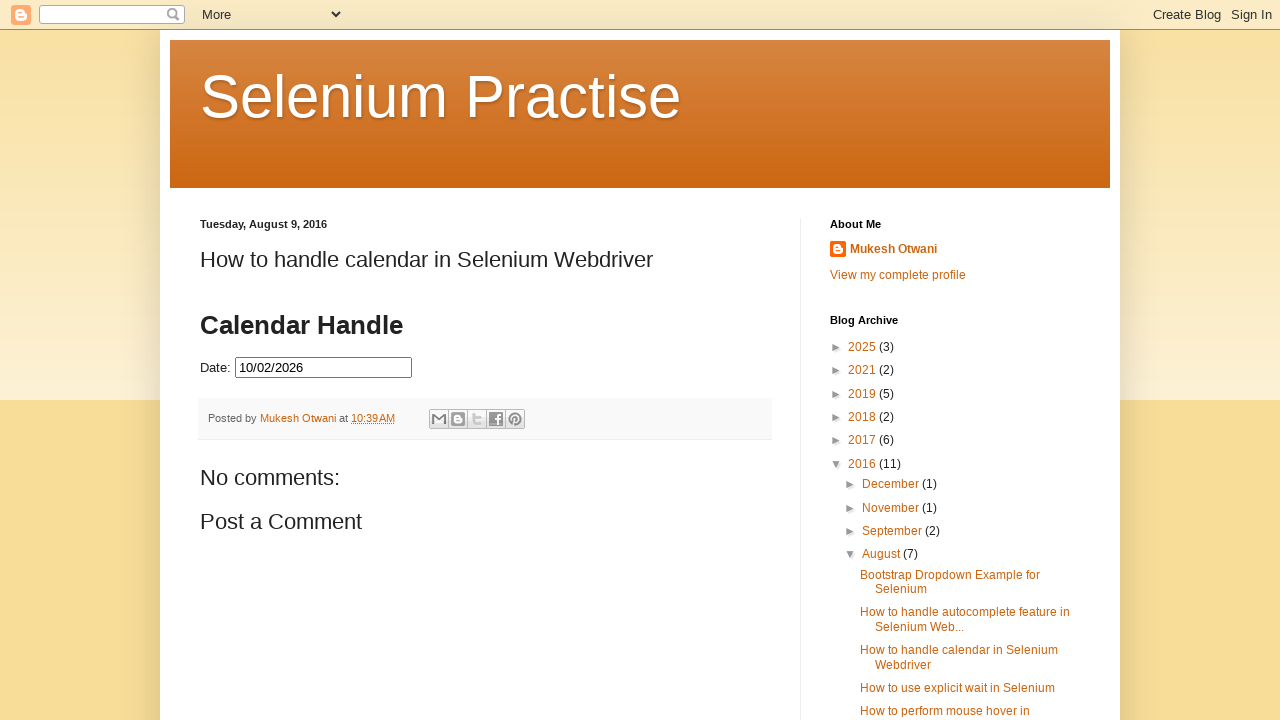